Tests contact form submission with special characters and invalid email format containing multiple @ symbols

Starting URL: https://lm.skillbox.cc/qa_tester/module02/homework1/

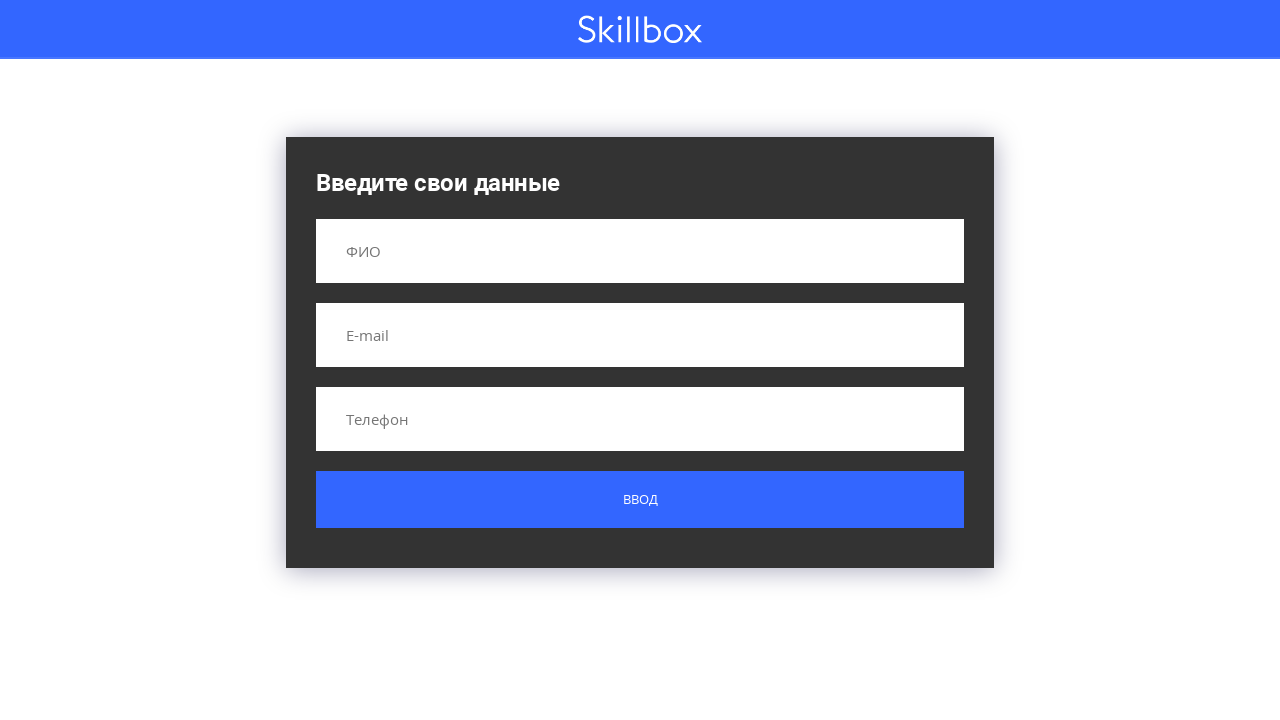

Filled name field with uppercase letters and spaces: 'ASDFVCXZ DFFFF' on input[name='name']
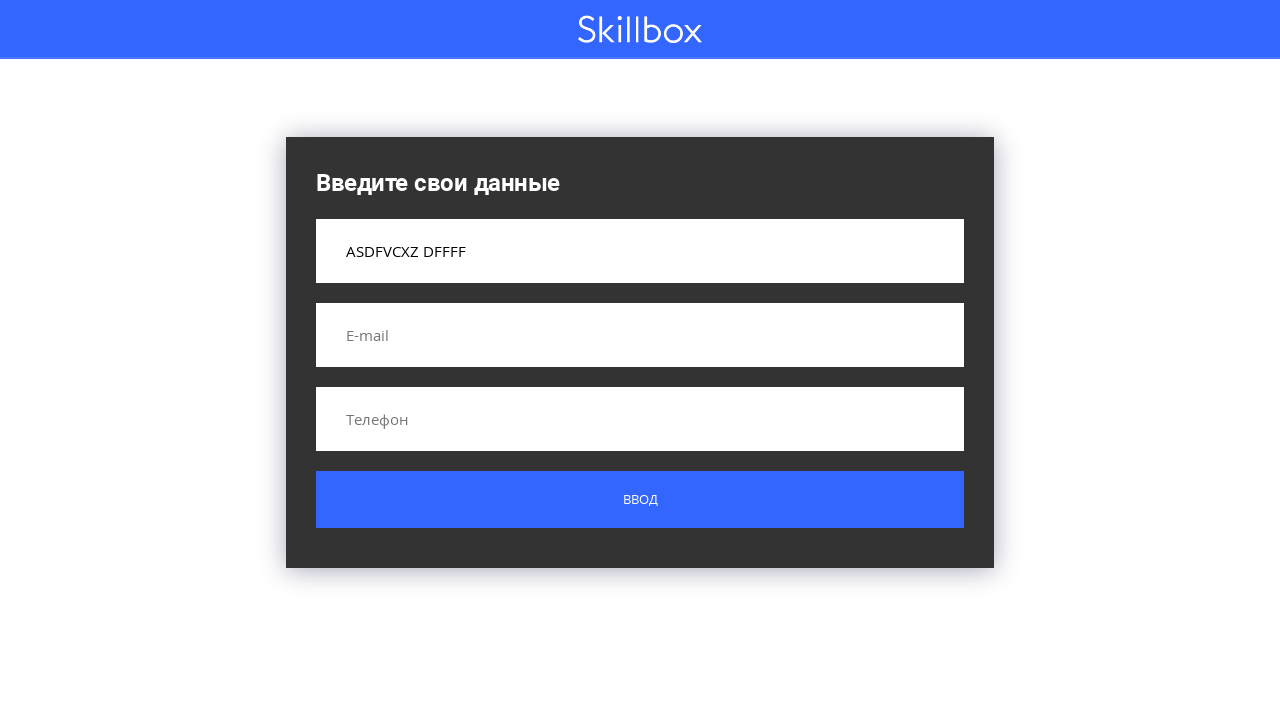

Filled email field with invalid format containing multiple @ symbols: 'EV866_mjkjg@.lhkjk@kjhugjhk' on input[name='email']
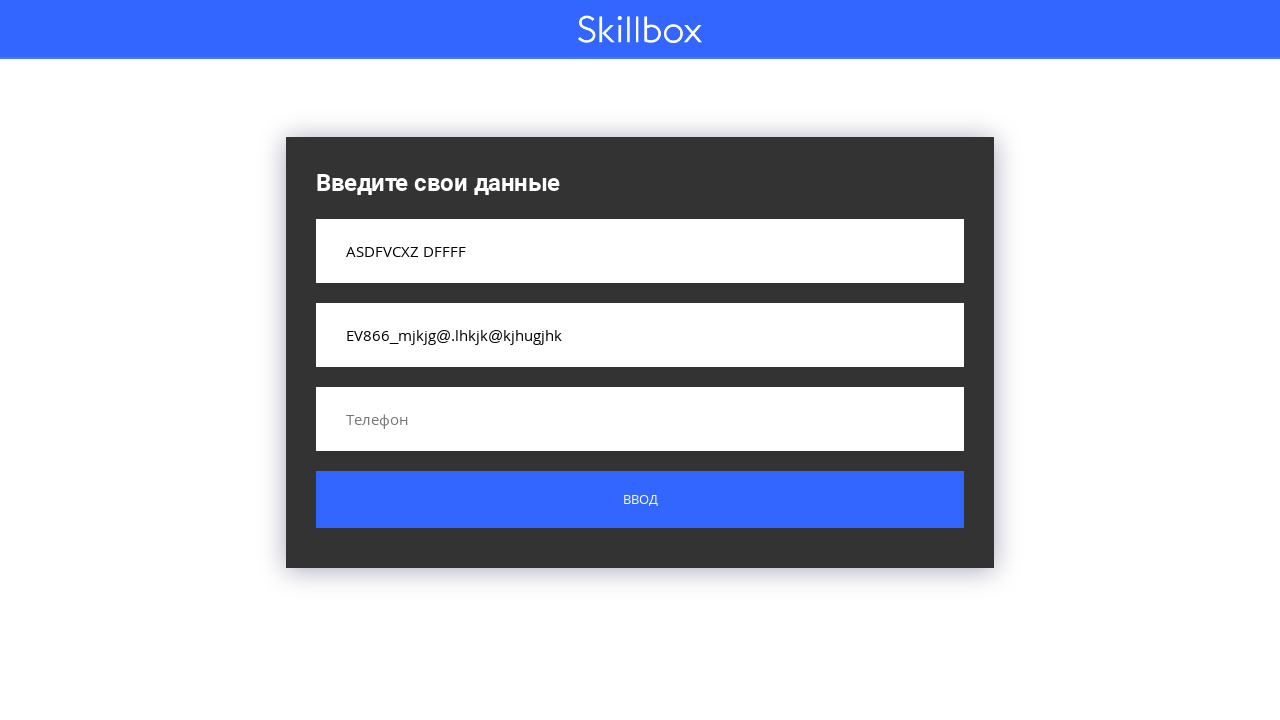

Filled phone field with mixed characters and symbols: 'ASD45++++_)(' on input[name='phone']
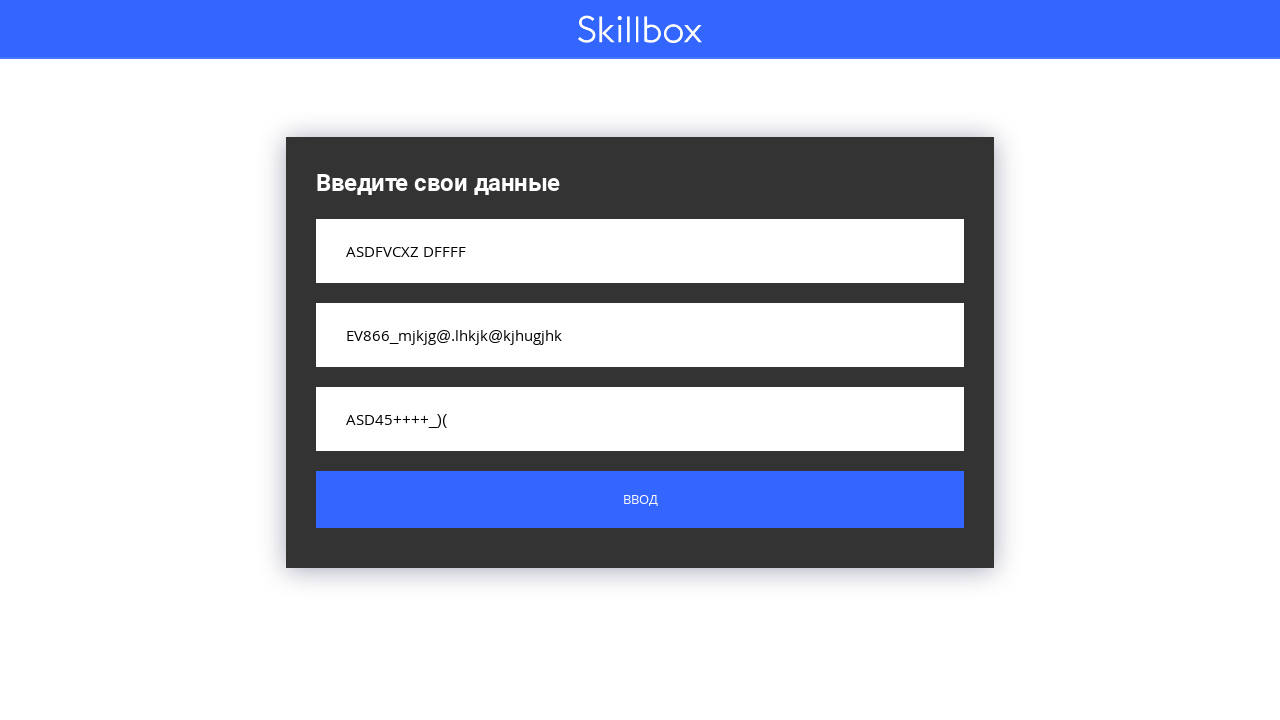

Clicked submit button to submit contact form with invalid data at (640, 500) on .button
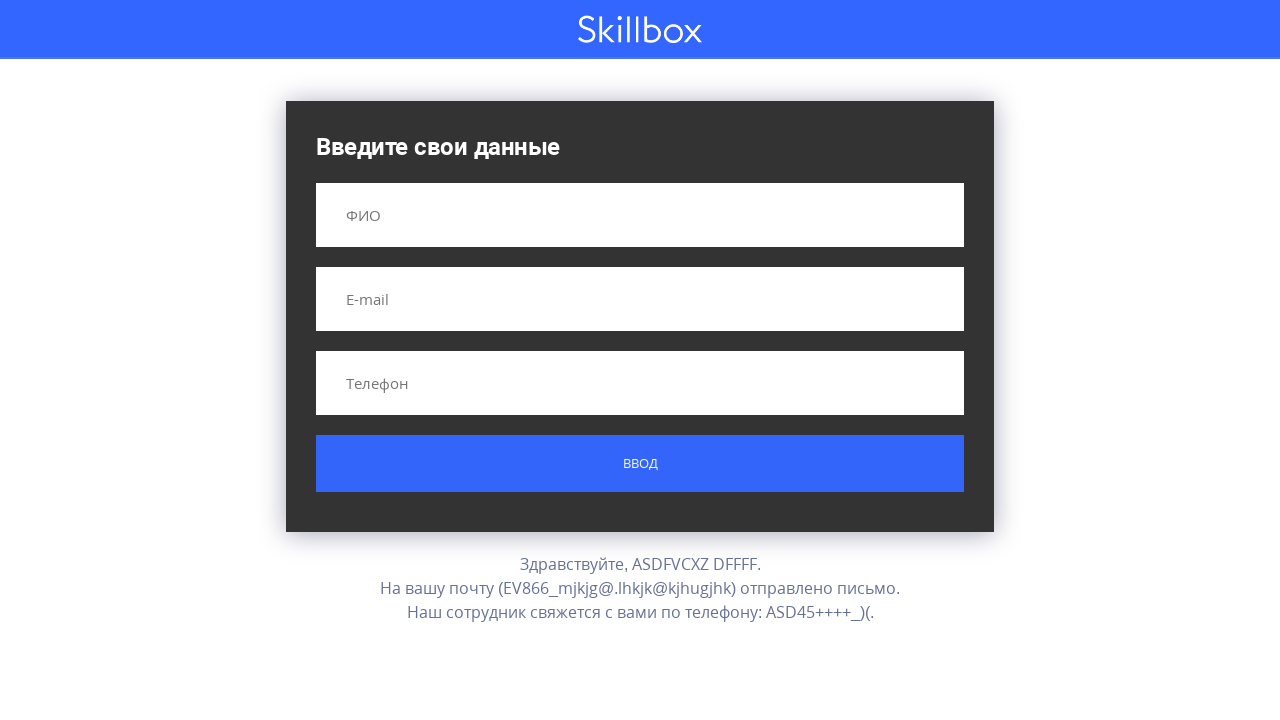

Waited for form submission result to appear
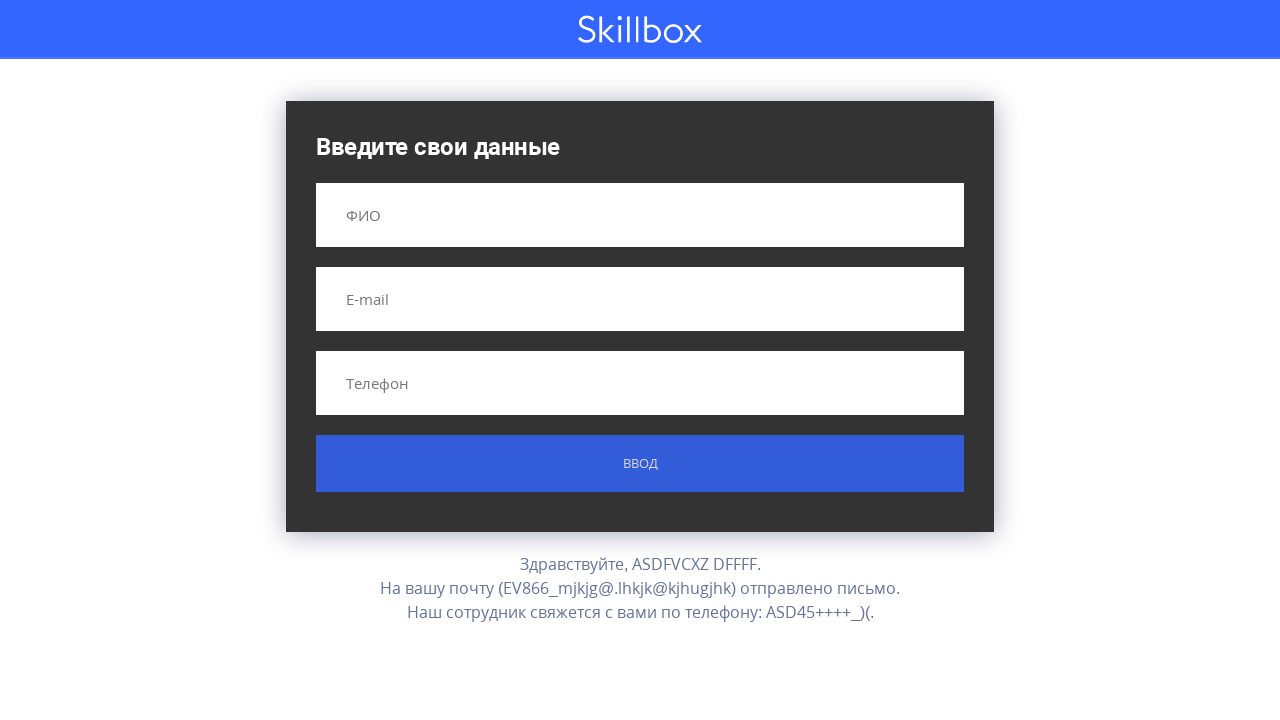

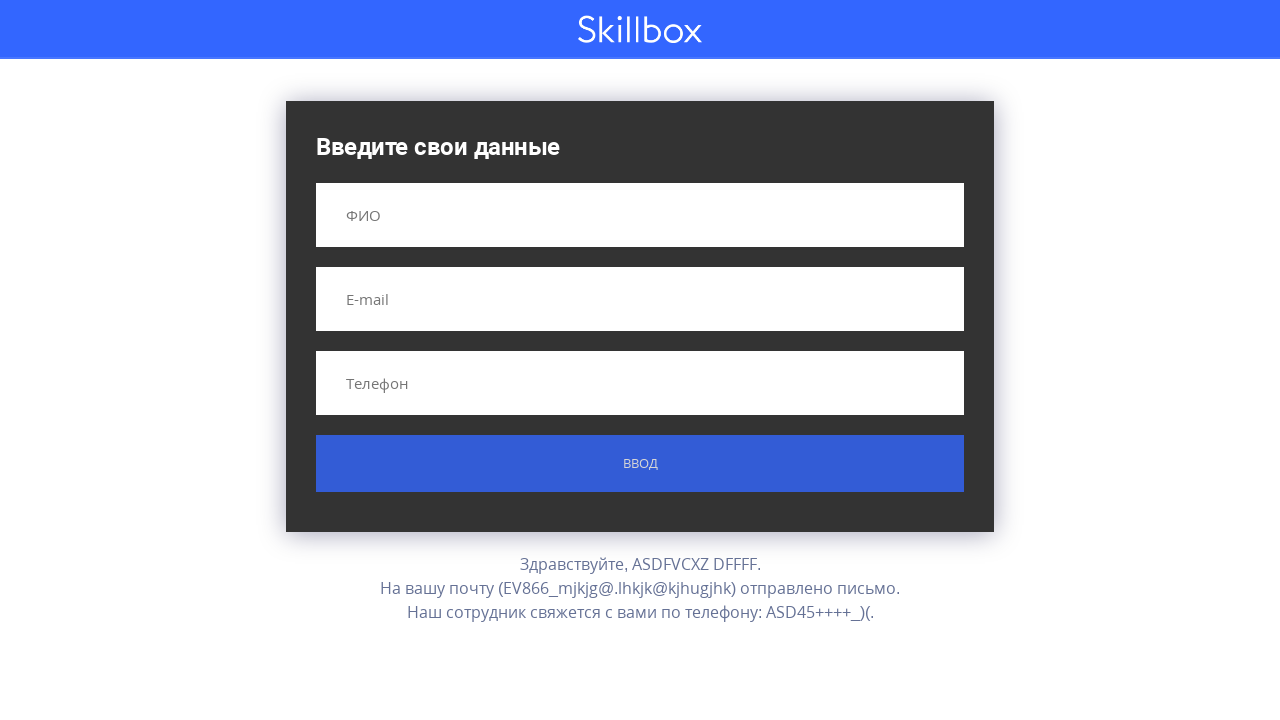